Tests checkbox functionality by unchecking any selected checkboxes, then checking the first checkbox and verifying the selection states.

Starting URL: http://the-internet.herokuapp.com/checkboxes

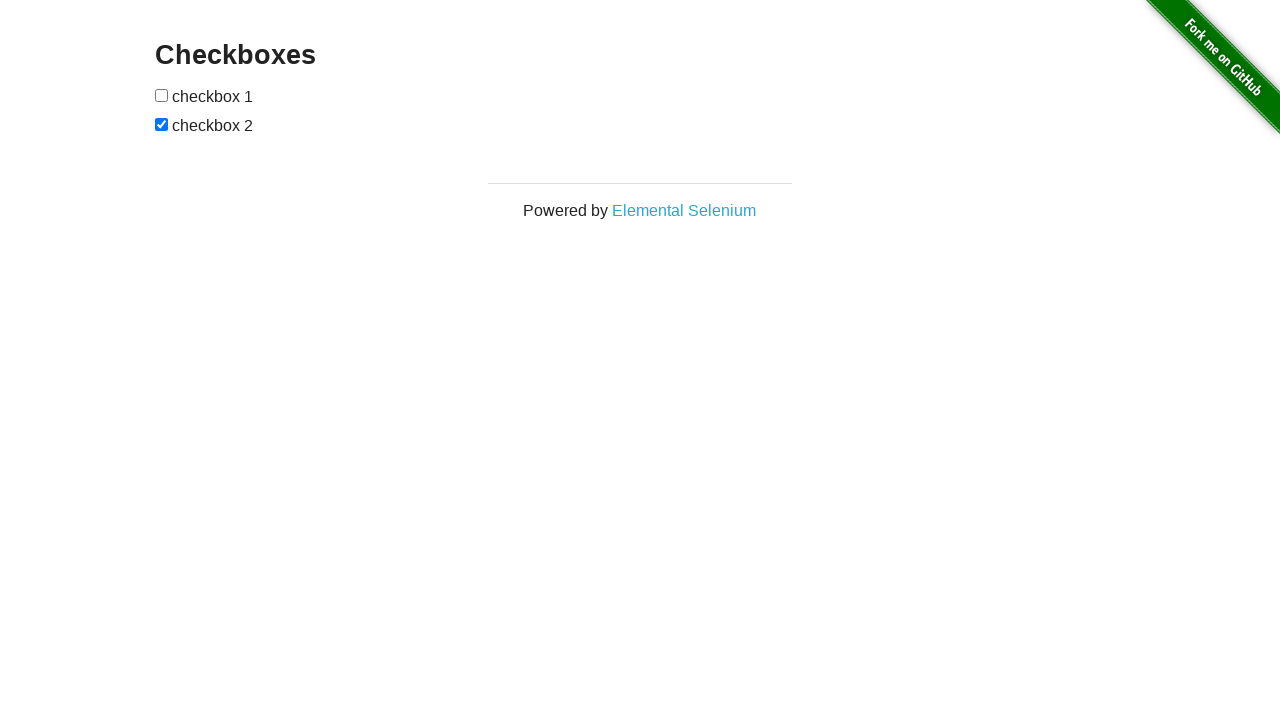

Waited for checkboxes to load
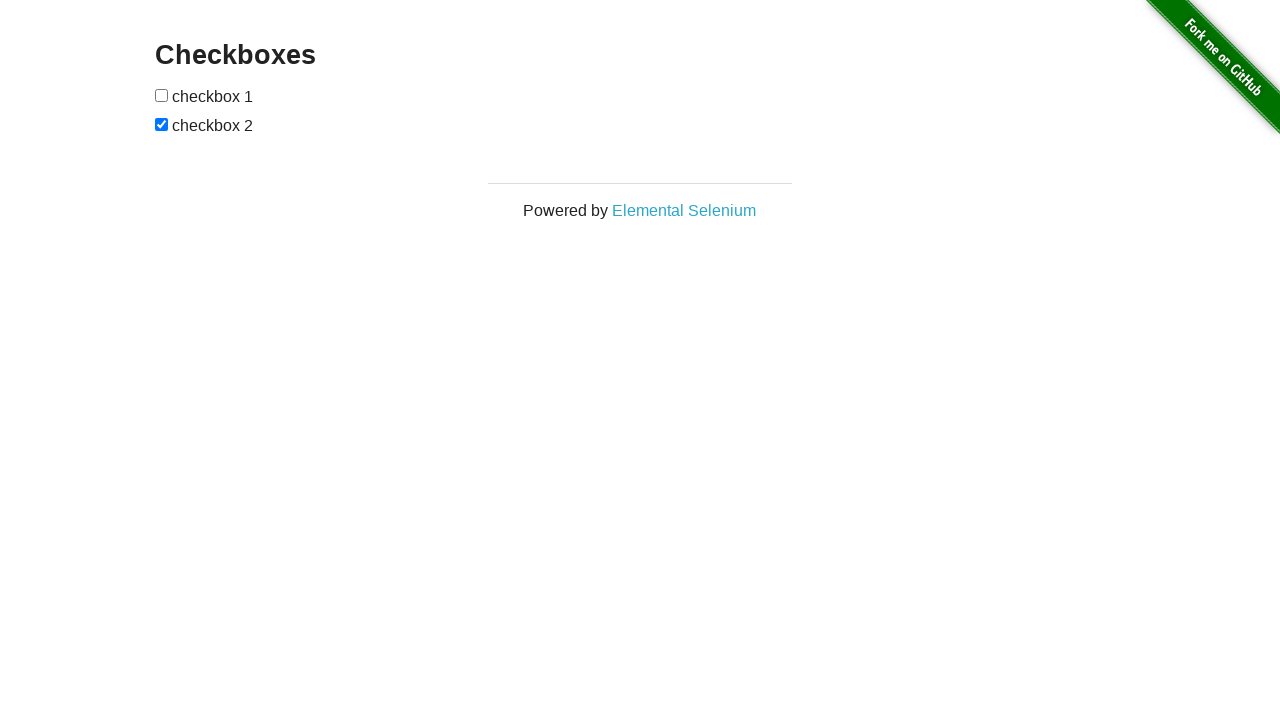

Located all checkboxes on the page
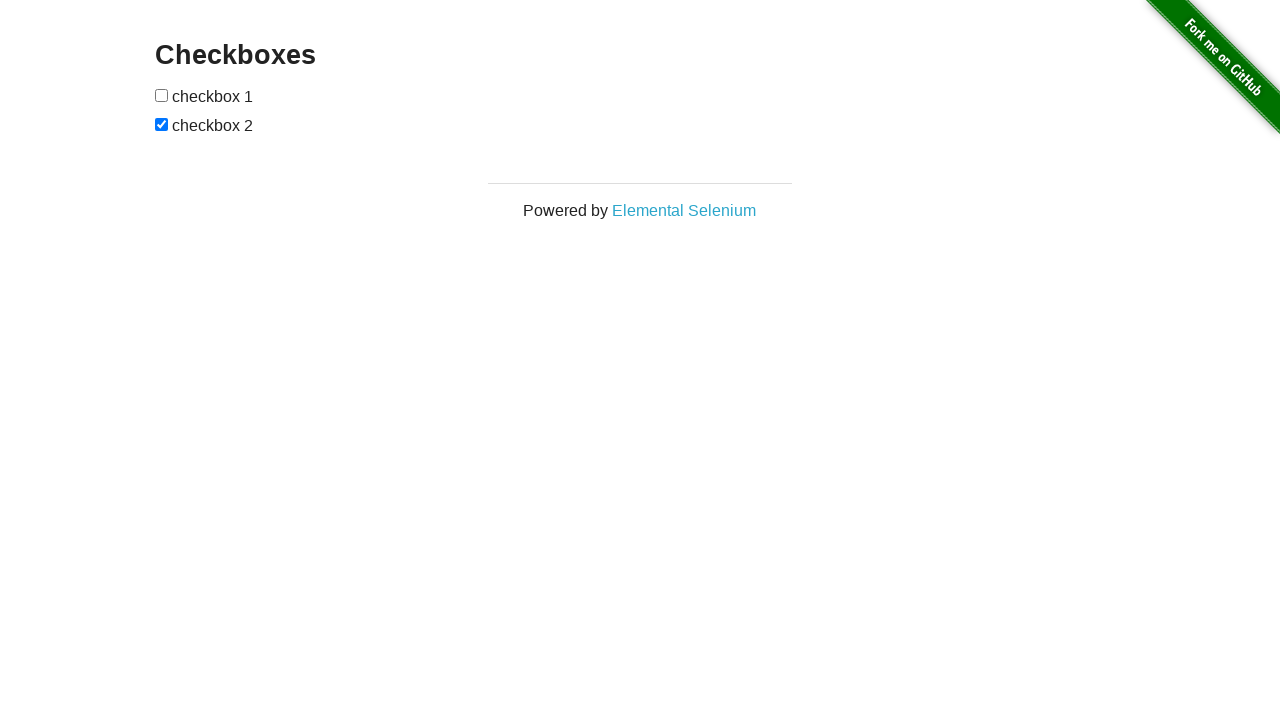

Unchecked checkbox at index 1 at (162, 124) on input[type='checkbox'] >> nth=1
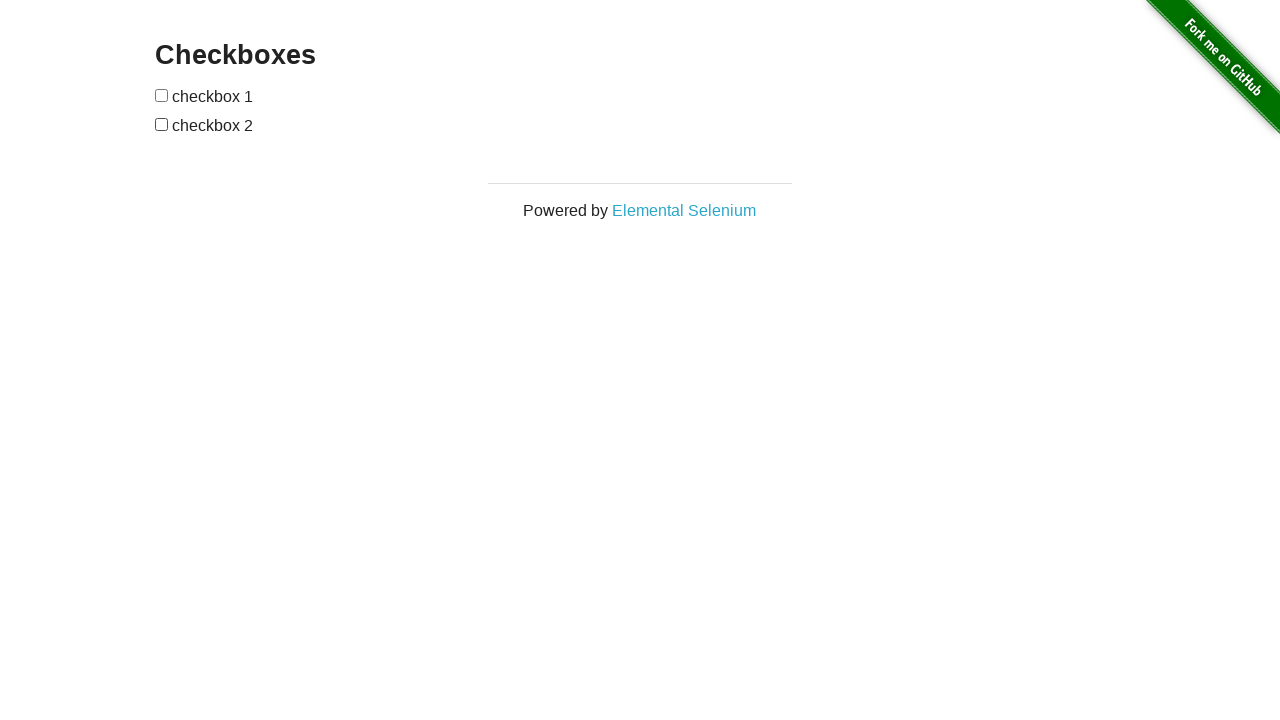

Clicked the first checkbox to select it at (162, 95) on input[type='checkbox'] >> nth=0
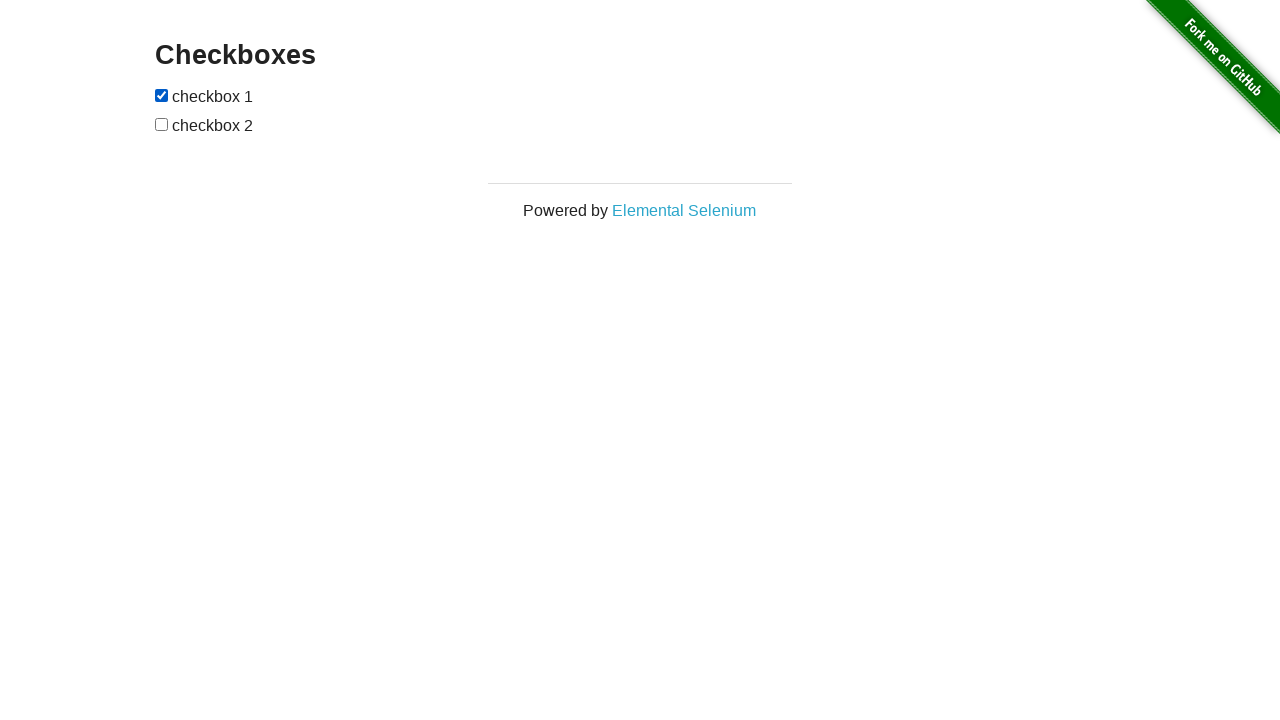

Verified first checkbox is checked
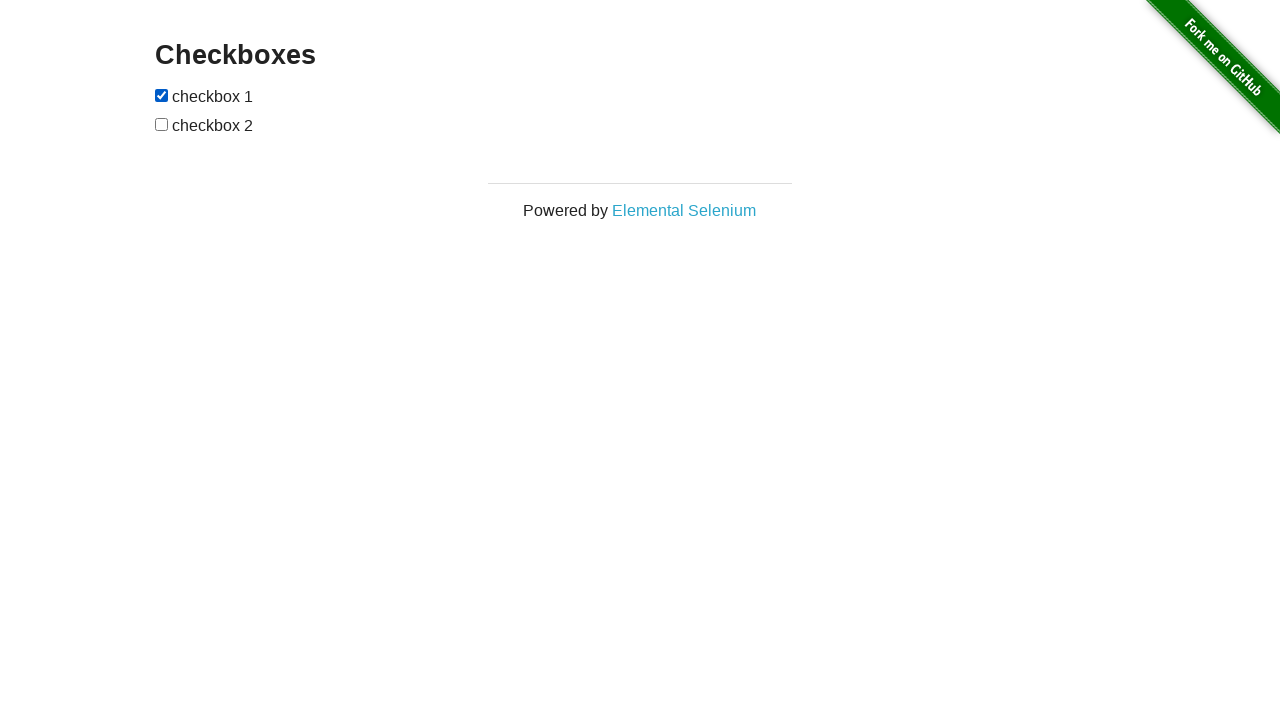

Verified second checkbox is not checked
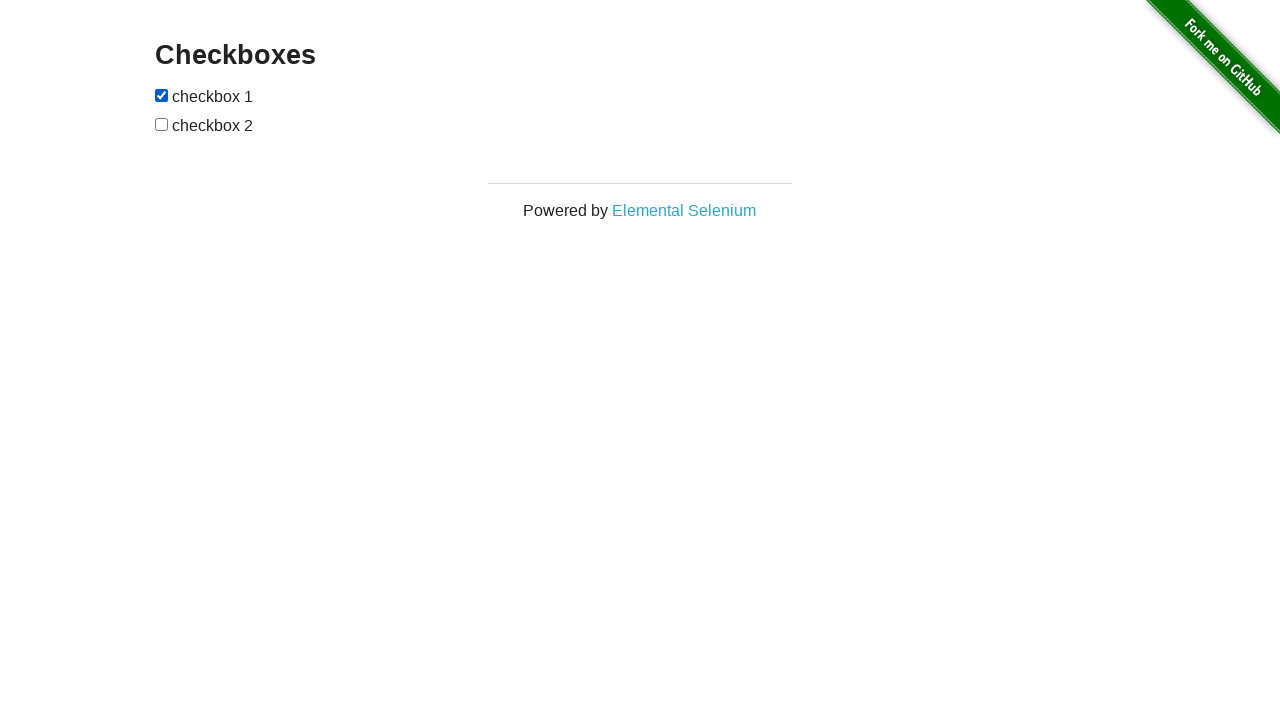

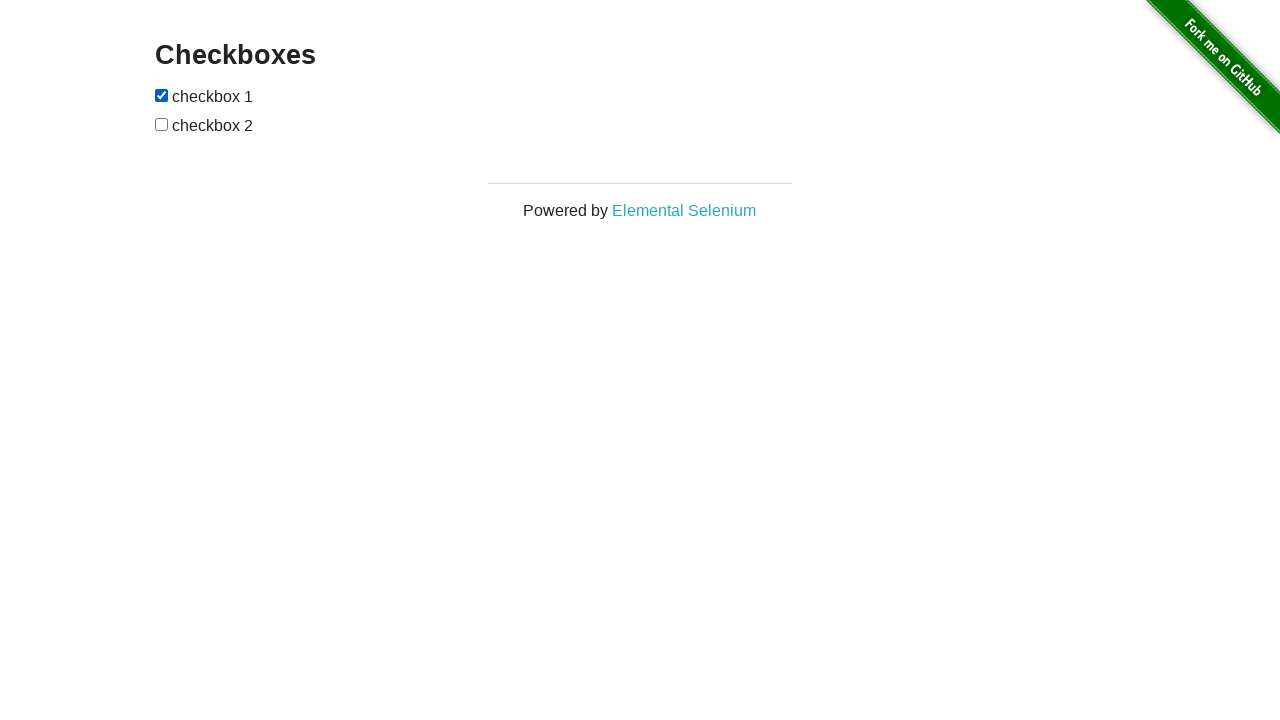